Tests load delay functionality by clicking the Load Delay link and waiting for the page with delayed content to load.

Starting URL: http://uitestingplayground.com/

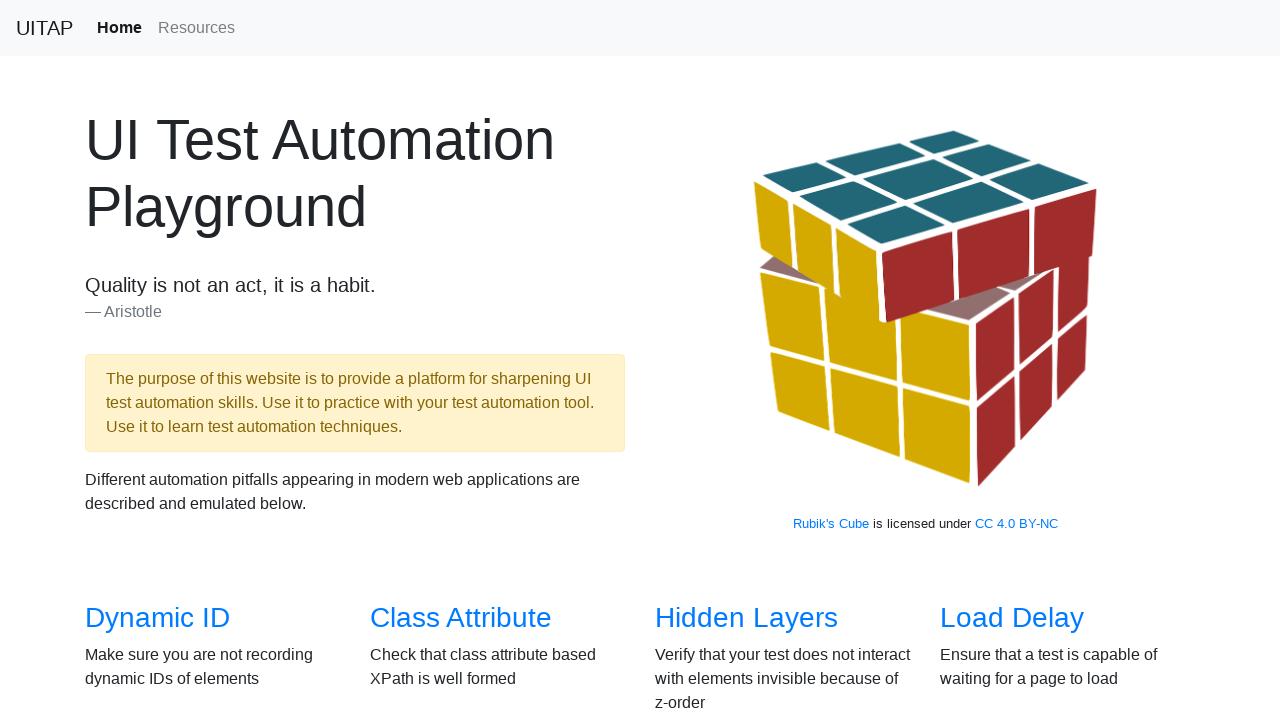

Clicked on Load Delay link at (1012, 618) on text=Load Delay
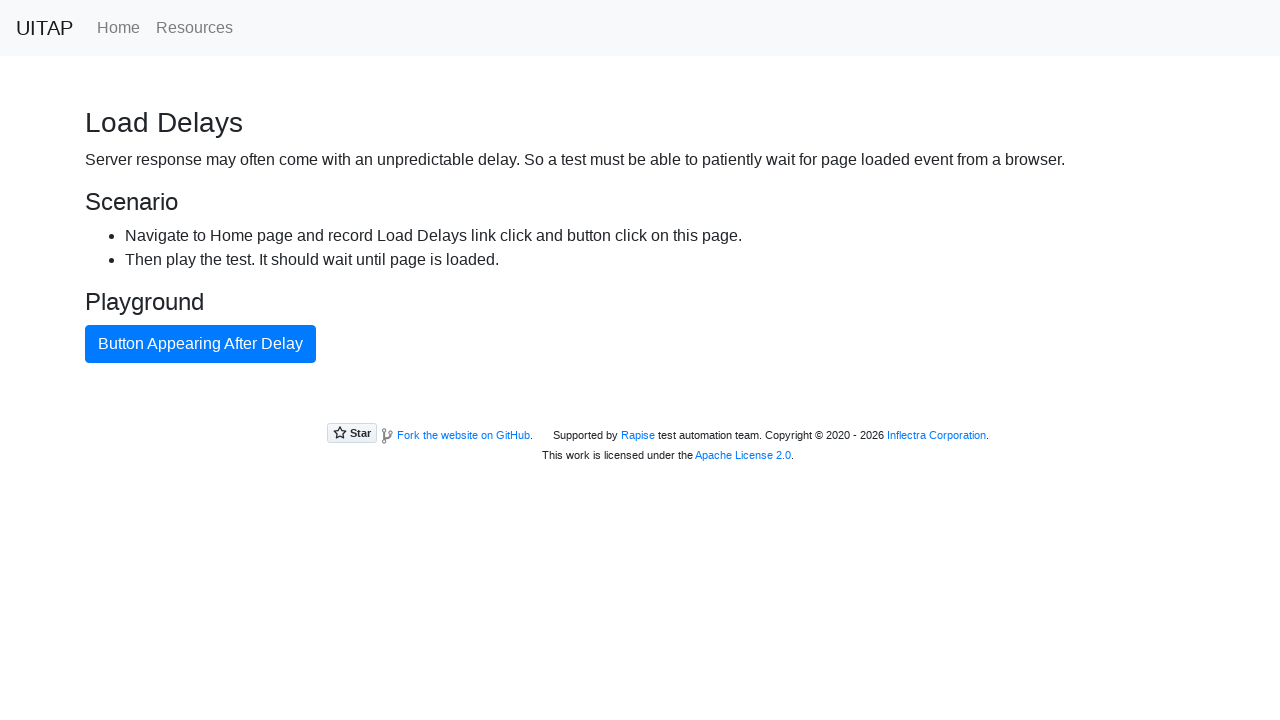

Waited for primary button to appear after page loaded with delay
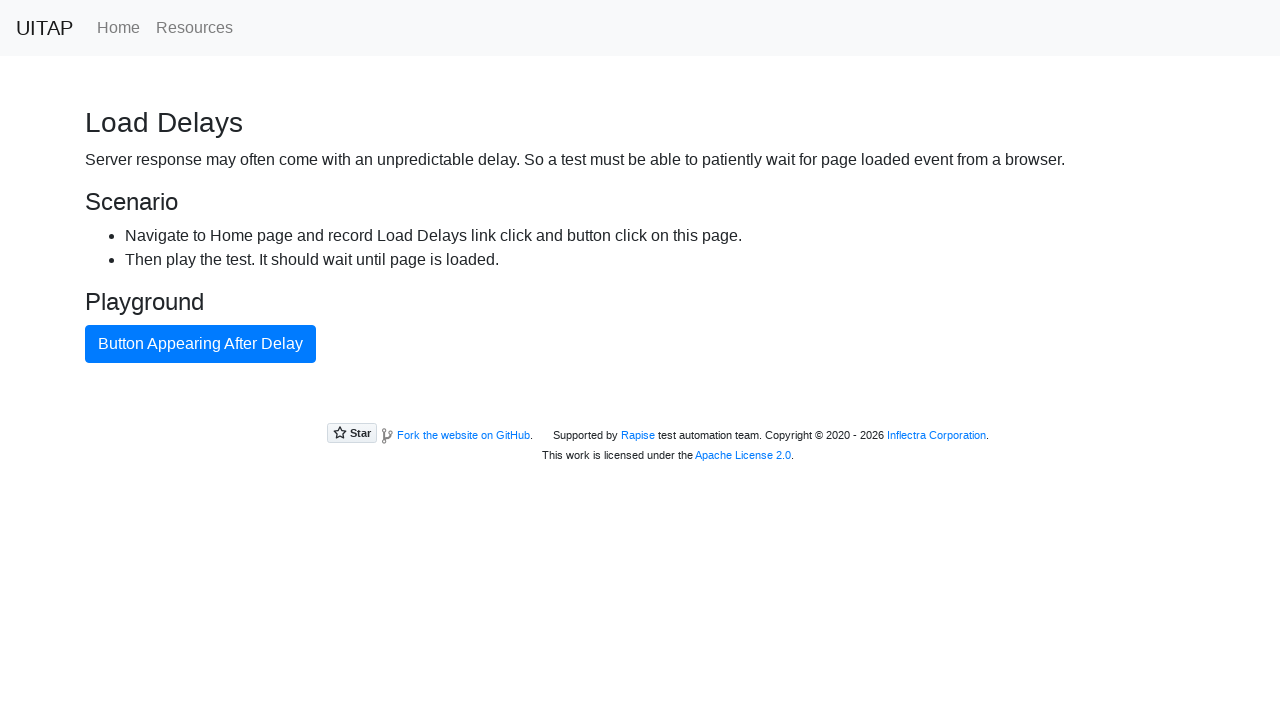

Verified URL is correct at http://uitestingplayground.com/loaddelay
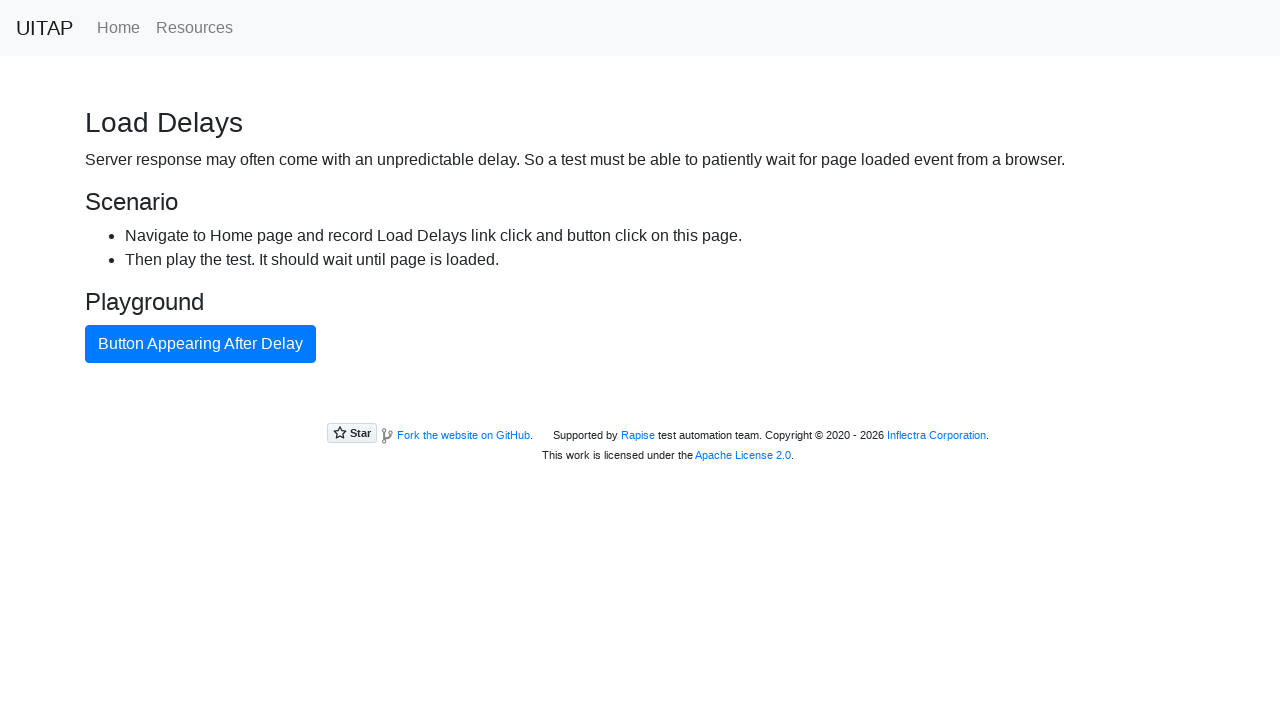

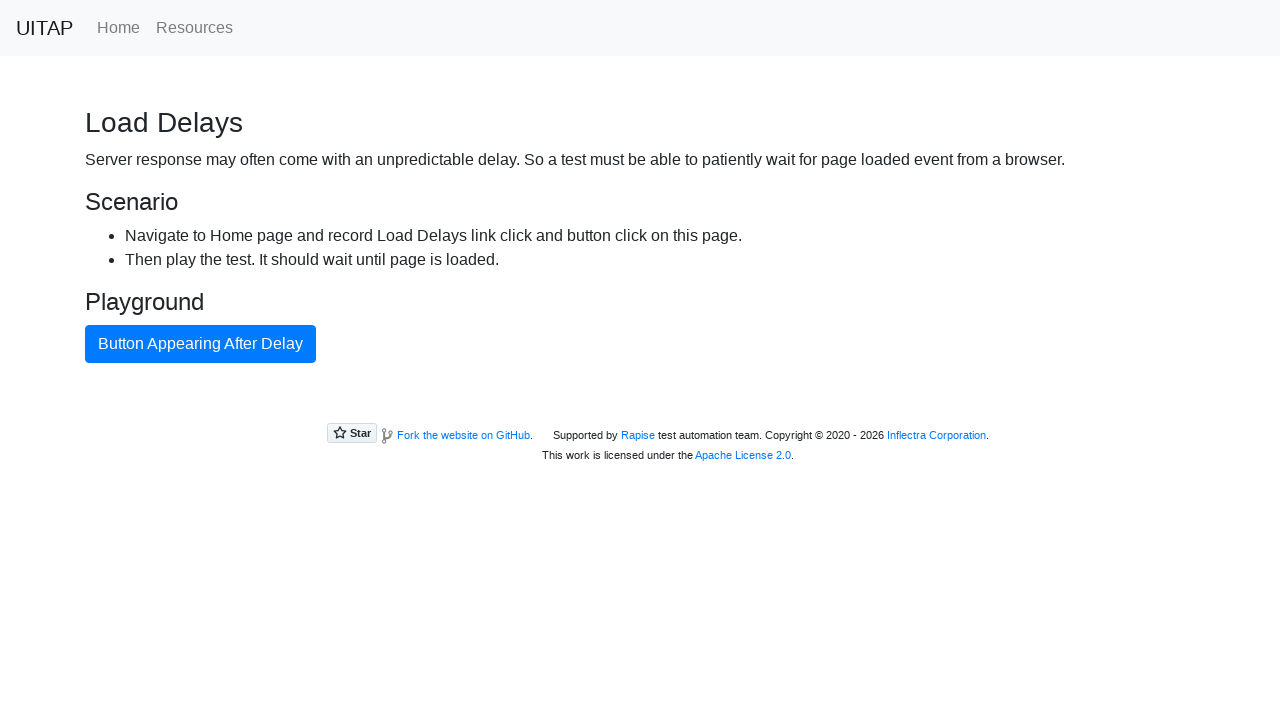